Tests calculator 2+2=4 using button clicks

Starting URL: http://mhunterak.github.io/calc.html

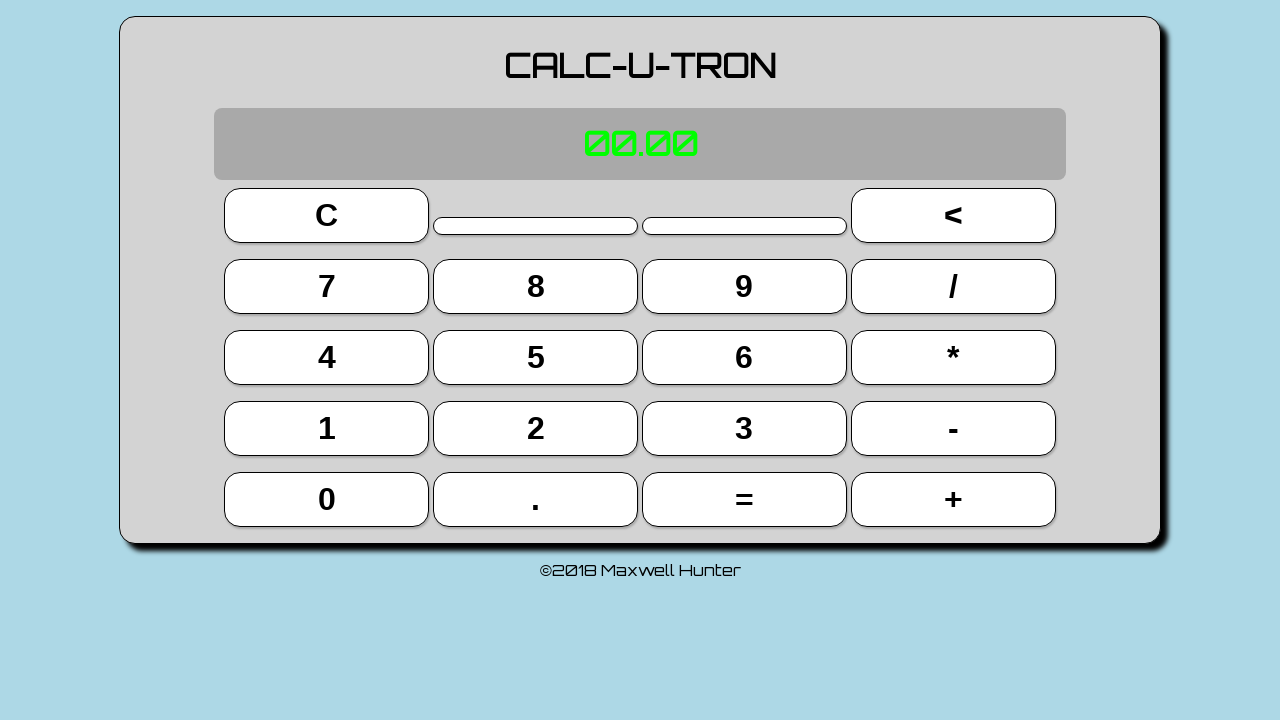

Waited for page to load (domcontentloaded)
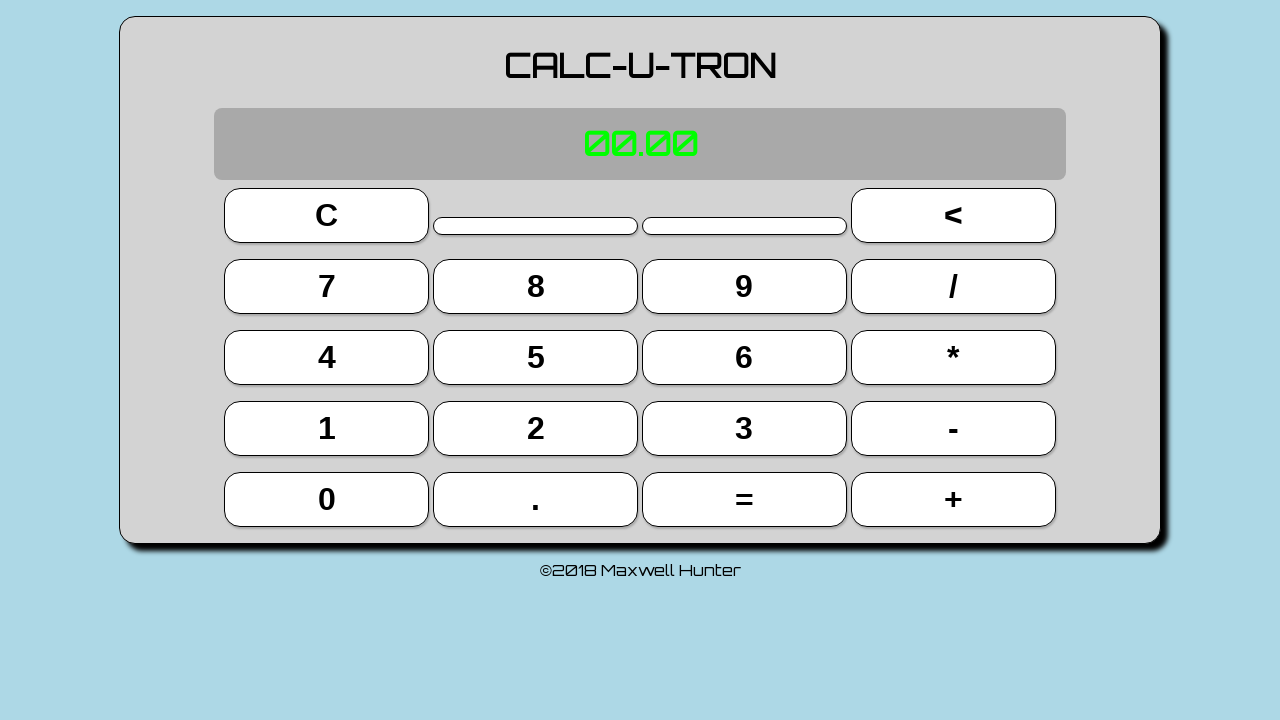

Located all button elements on calculator
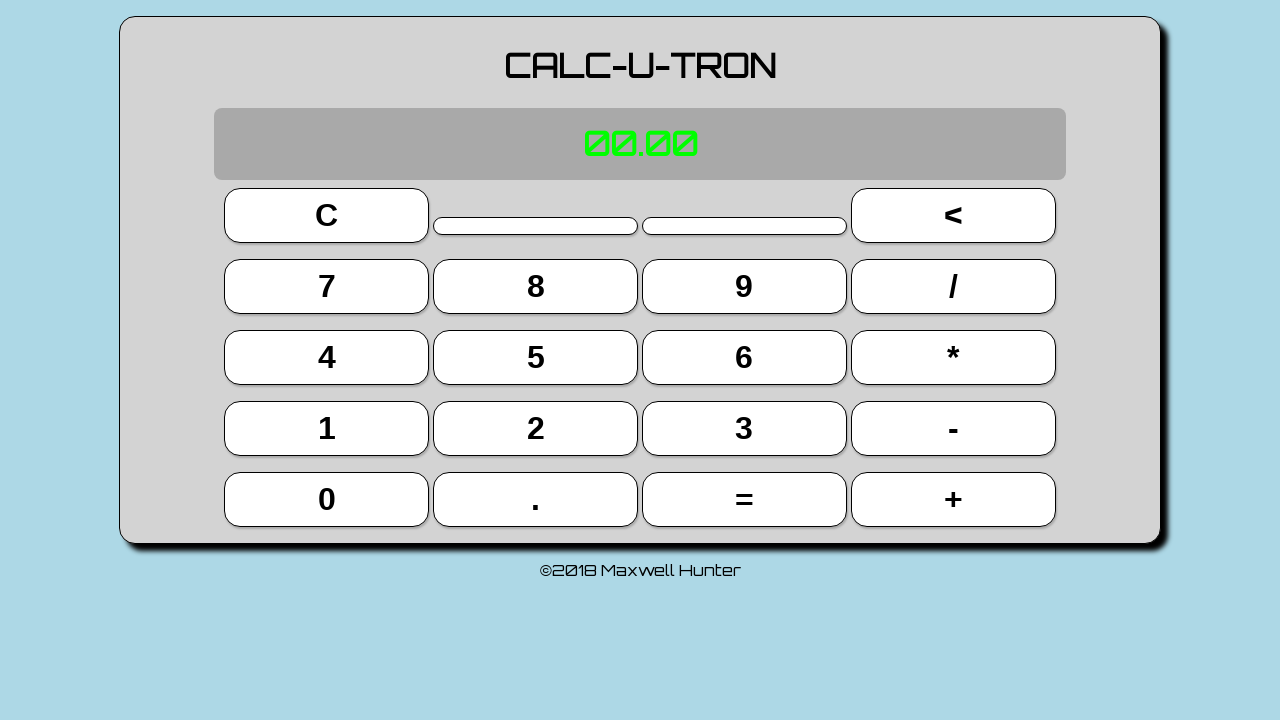

Clicked button 2 at (536, 428) on button >> nth=13
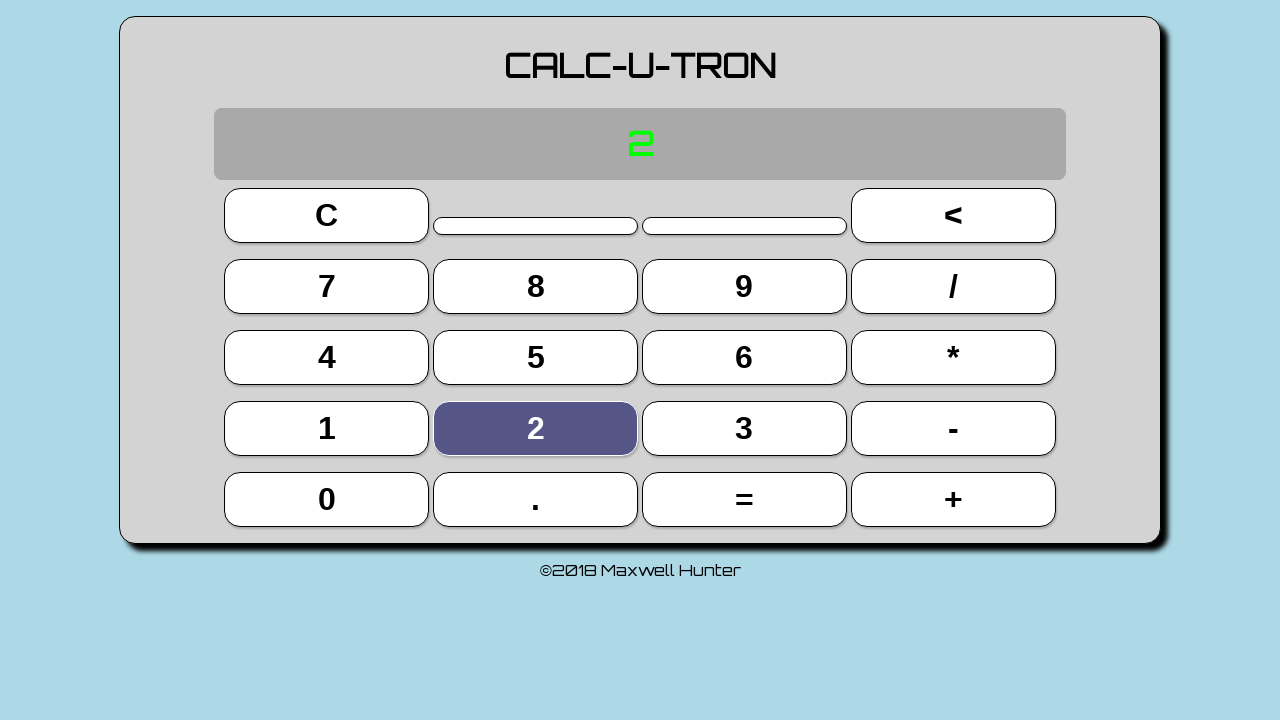

Clicked button + at (953, 499) on button >> nth=19
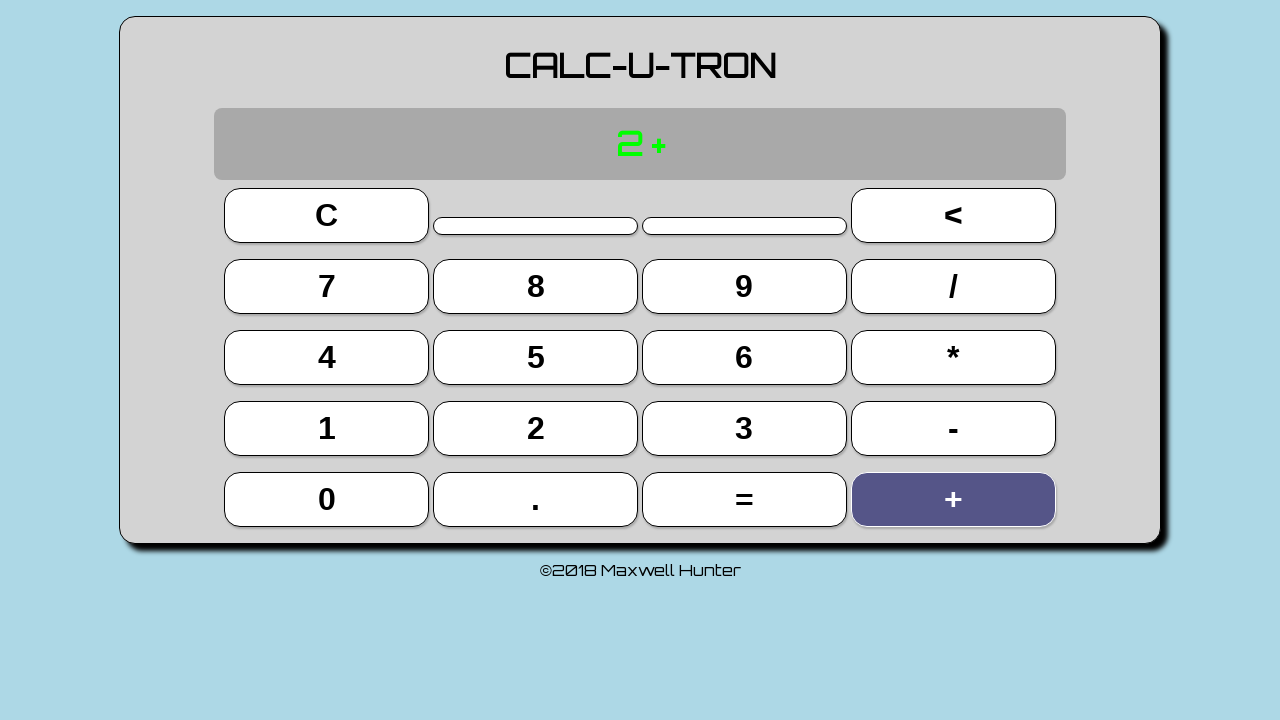

Clicked button 2 at (536, 428) on button >> nth=13
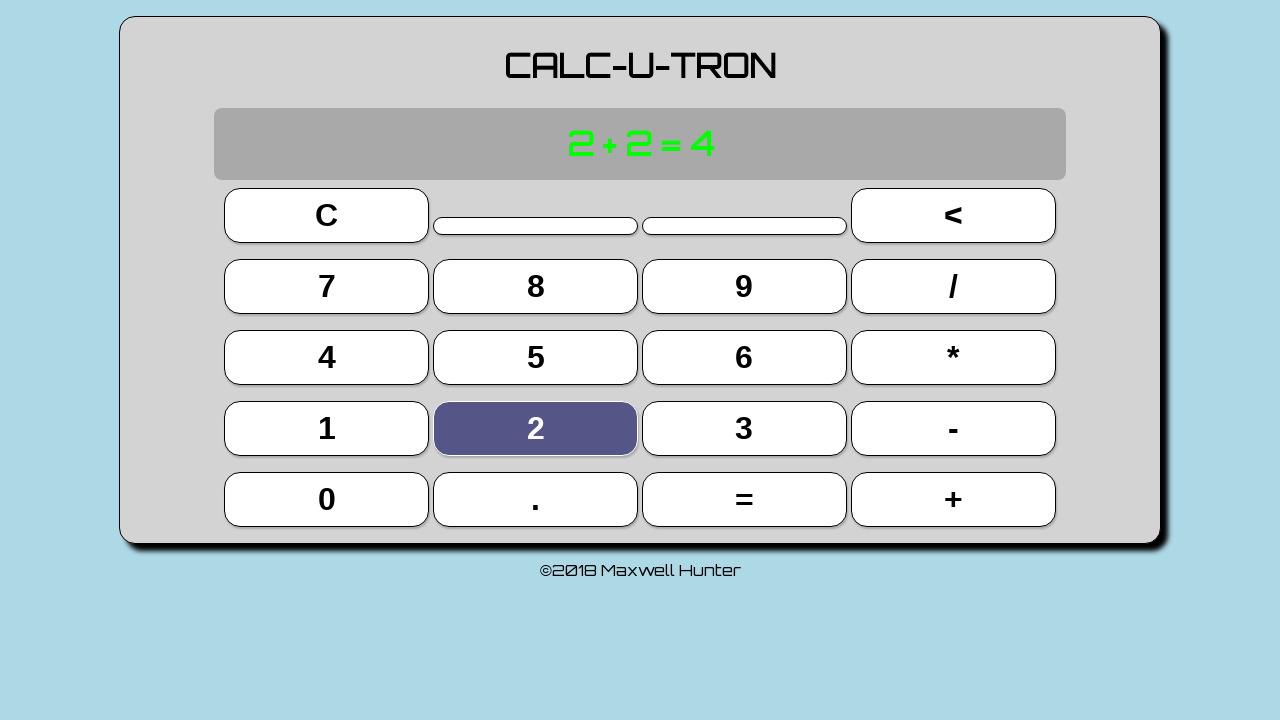

Clicked button = at (744, 499) on button >> nth=18
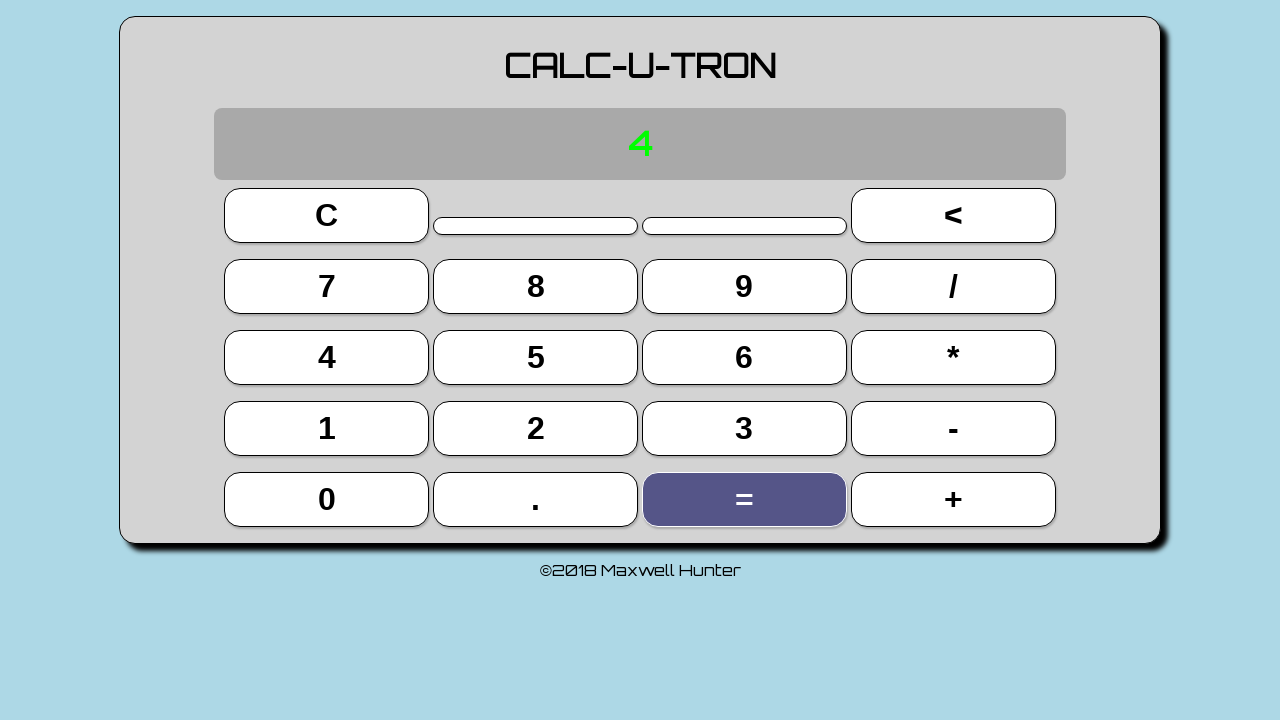

Located display element
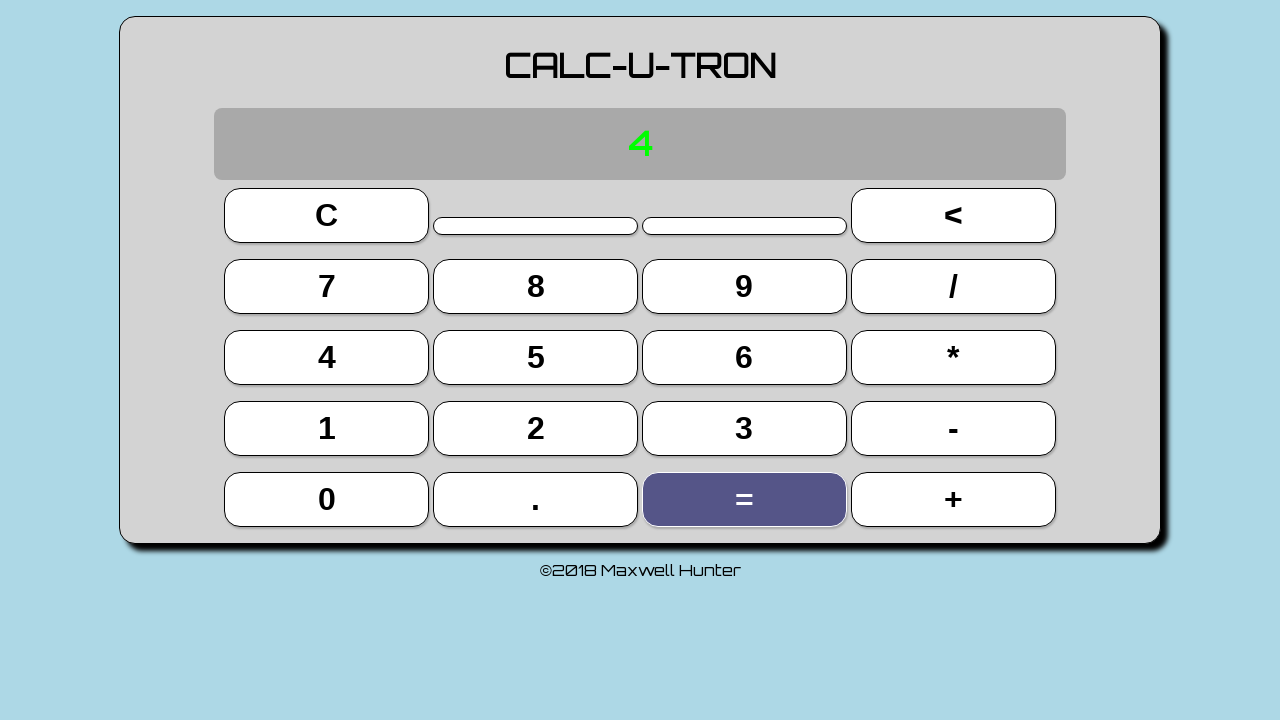

Verified display shows 4 (2+2=4)
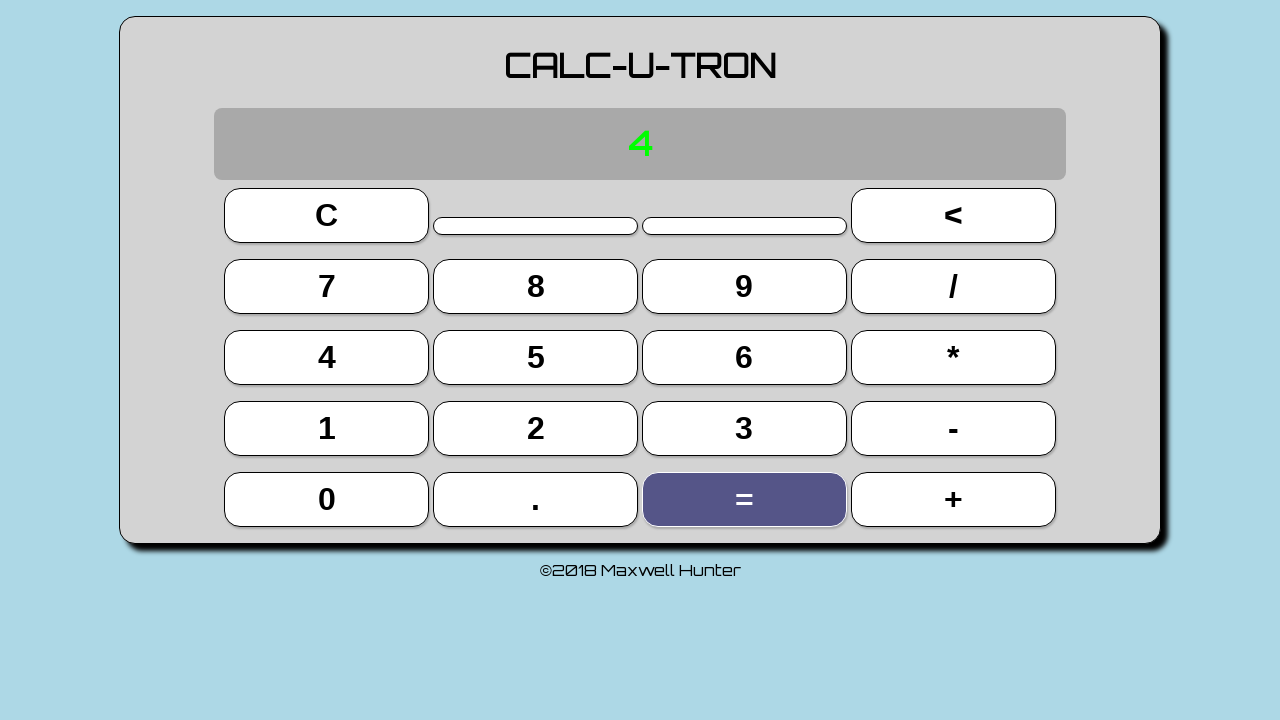

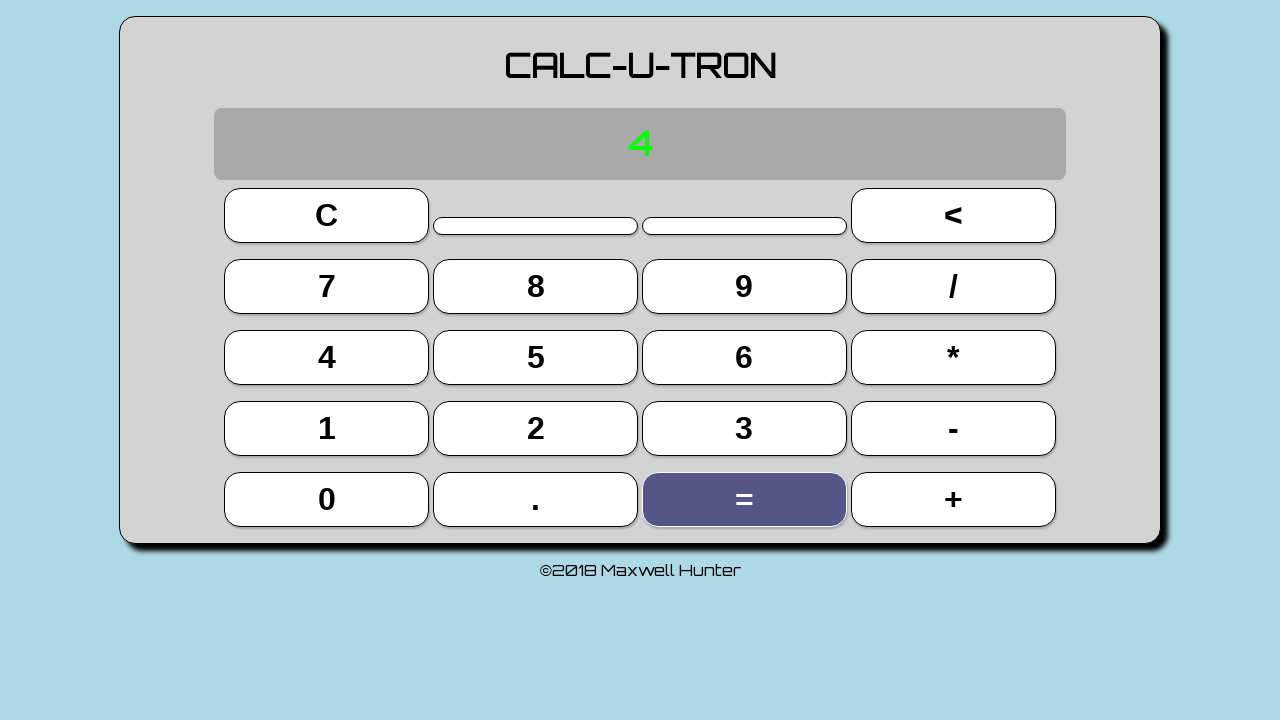